Tests element finding capabilities on Python.org and performs a search for "python automation"

Starting URL: https://python.org/

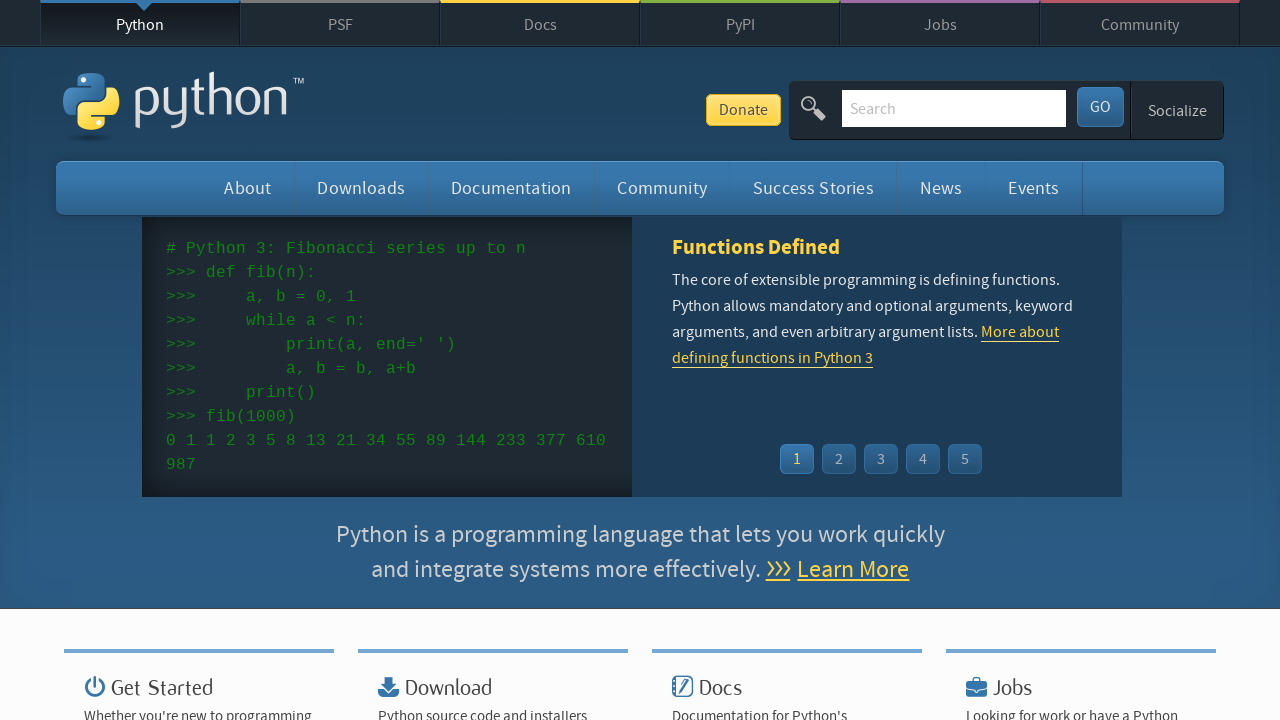

Waited for #submit element to be present
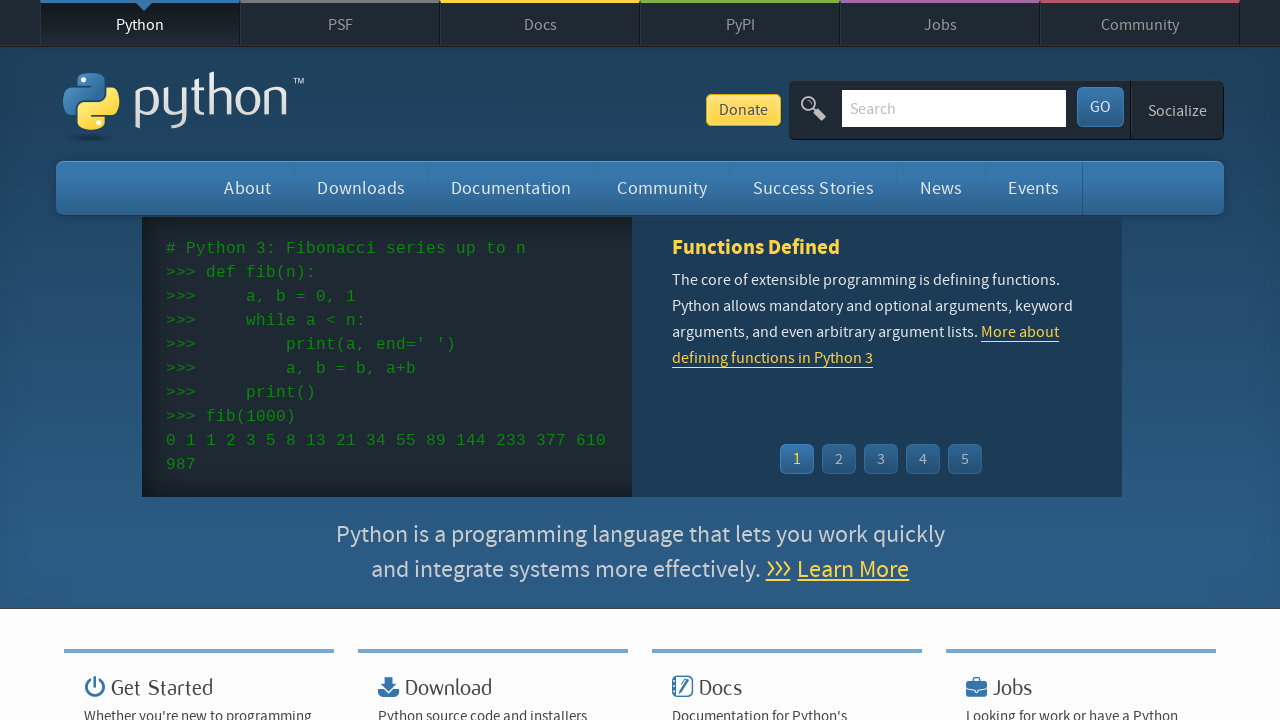

Waited for [name='submit'] element to be present
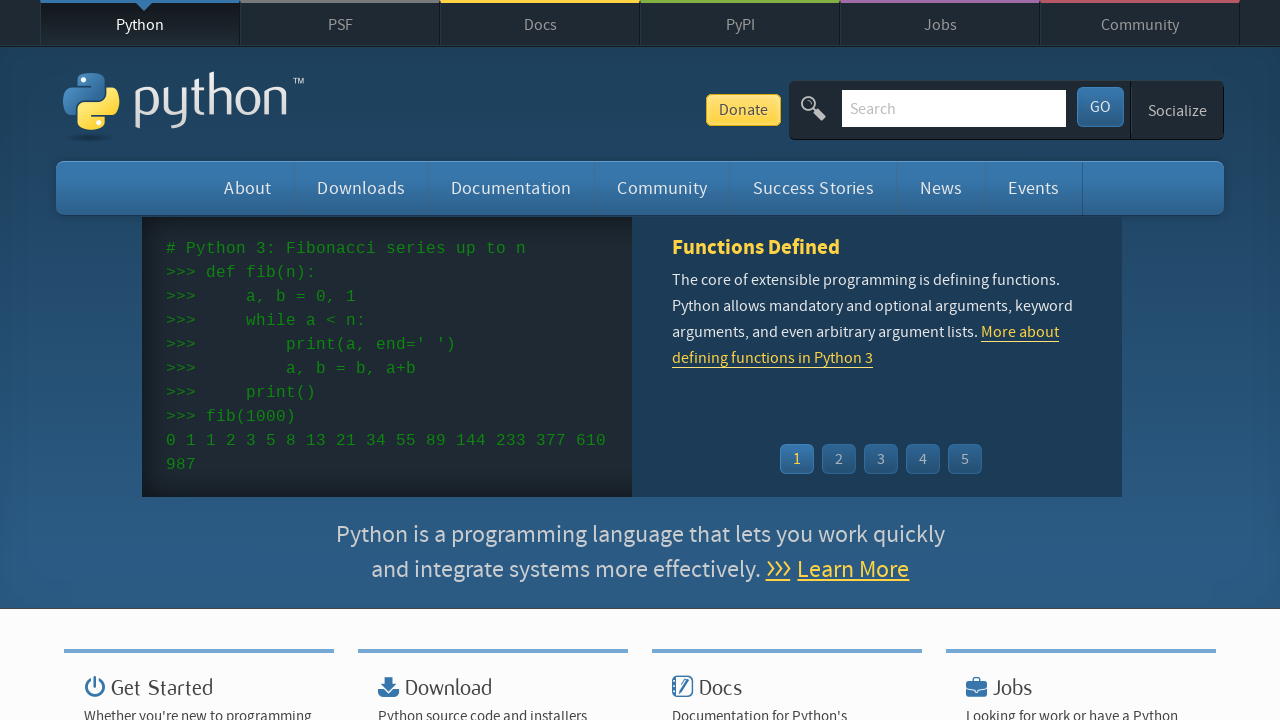

Waited for .python-logo element to be present
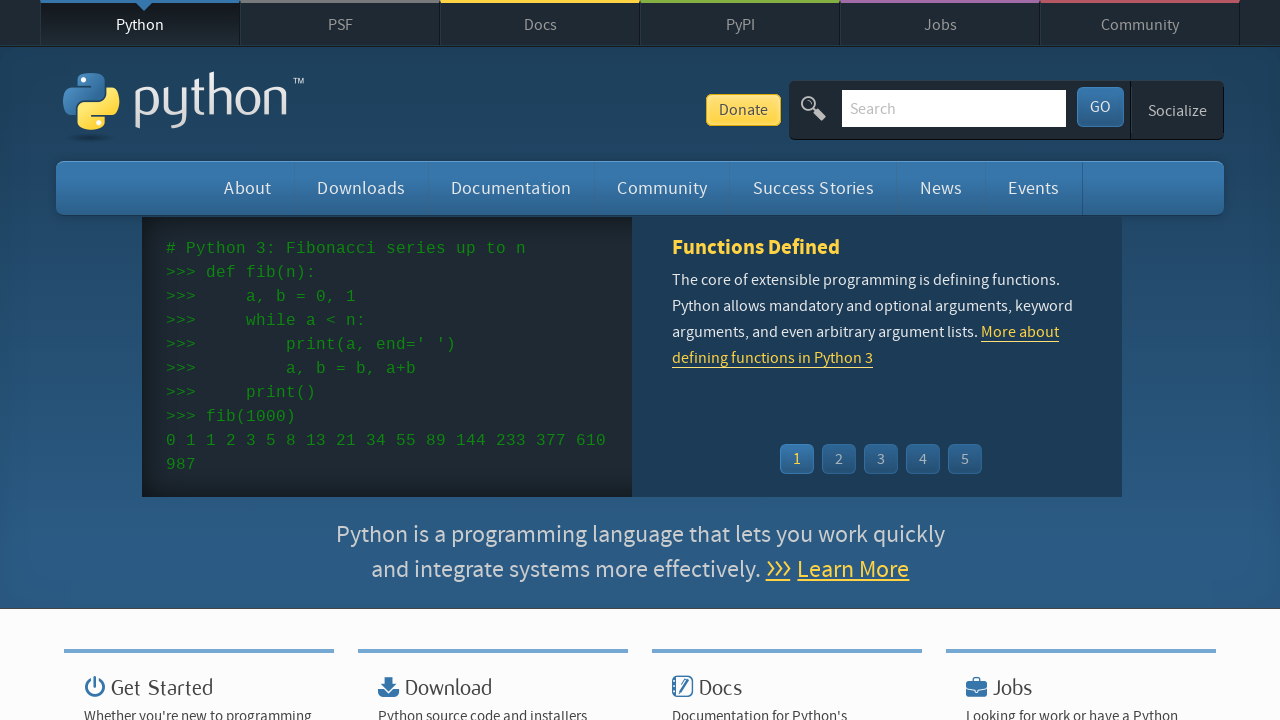

Waited for XPath //img[@class='python-logo'] element to be present
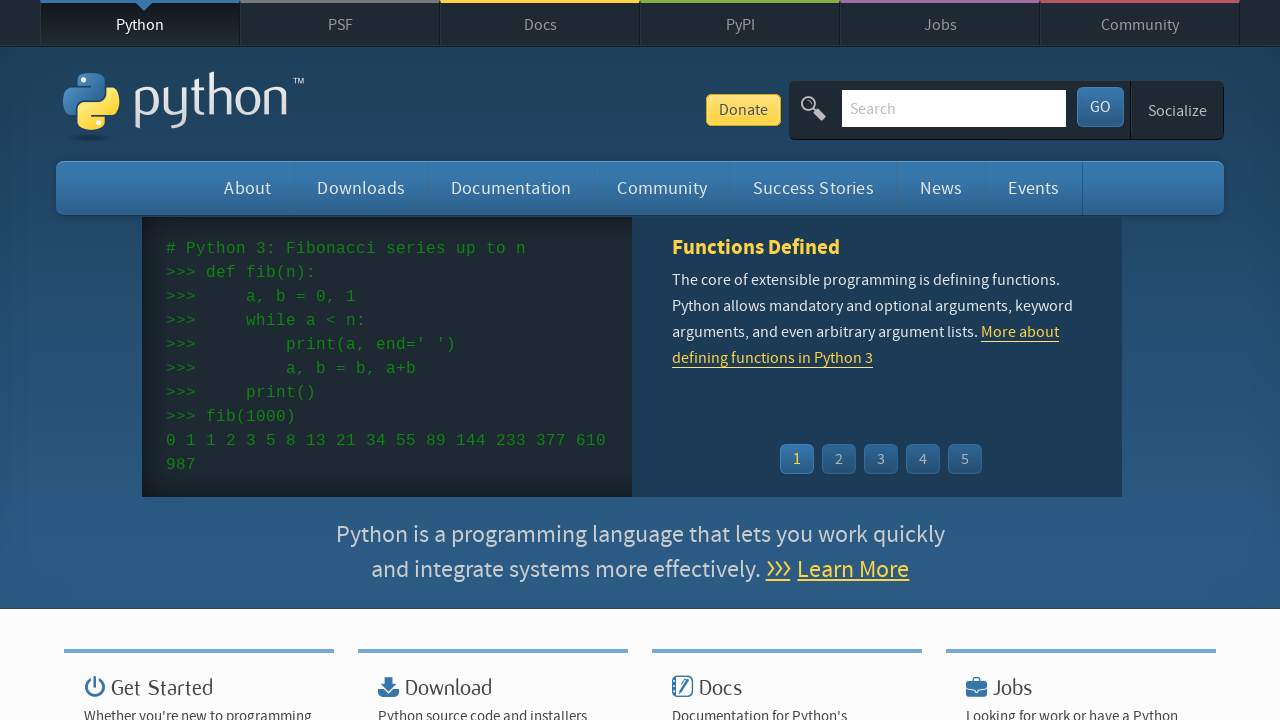

Located search field with #id-search-field
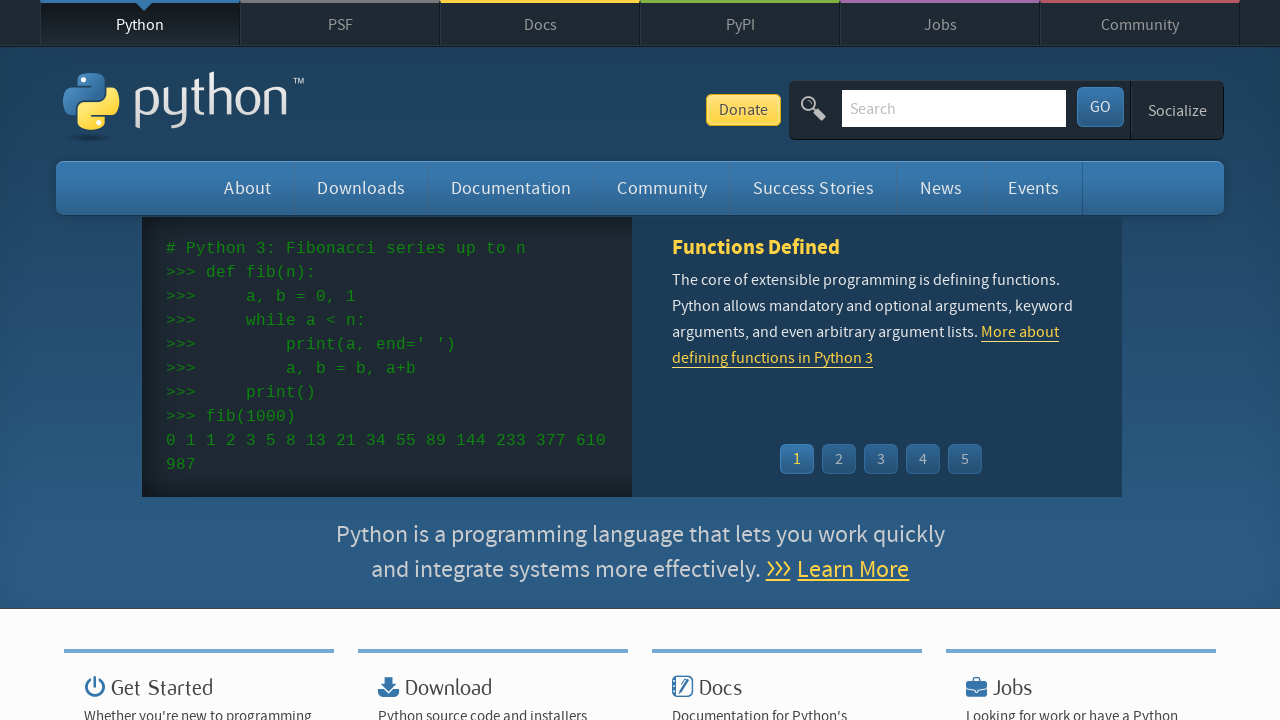

Cleared search field on #id-search-field
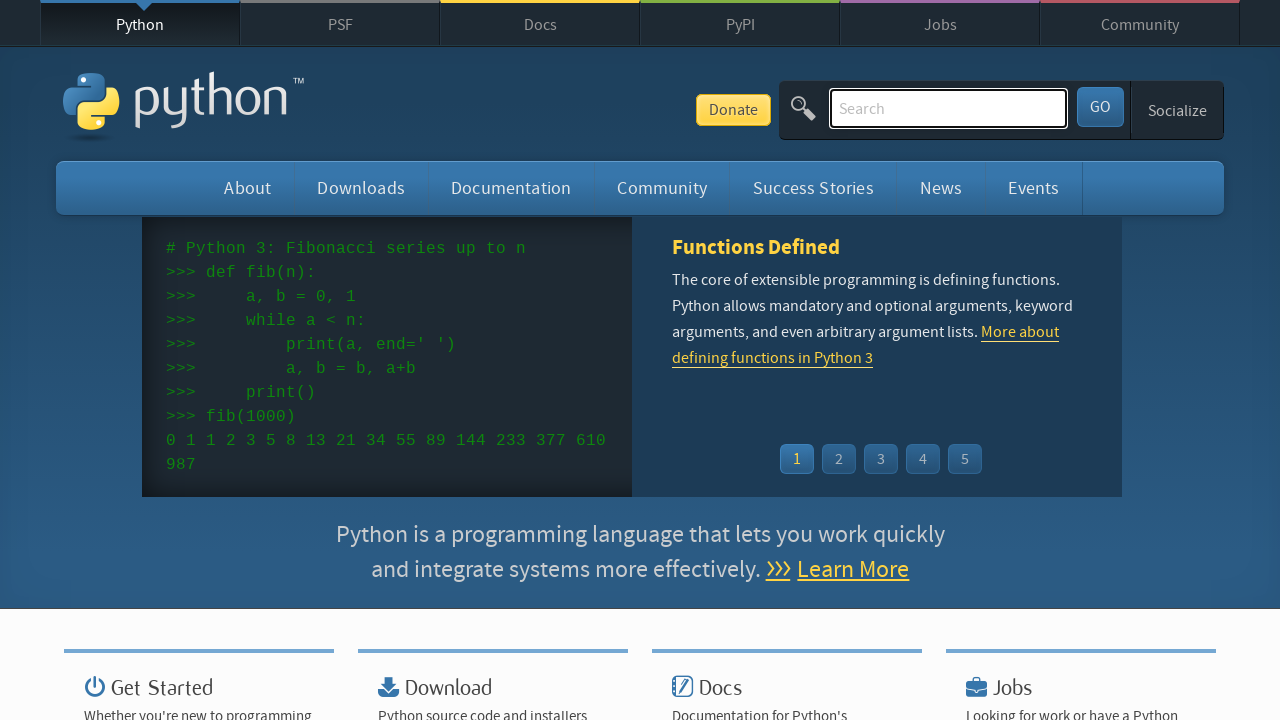

Filled search field with 'python automation' on #id-search-field
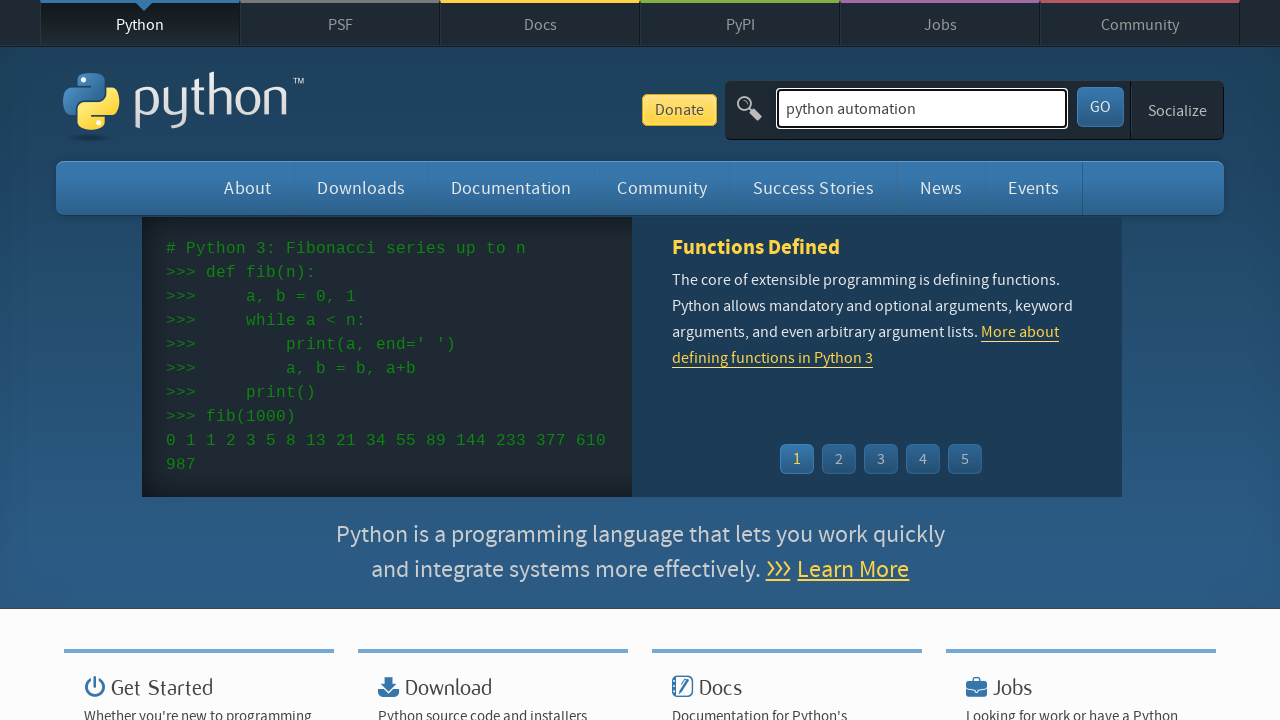

Pressed Enter to submit search on #id-search-field
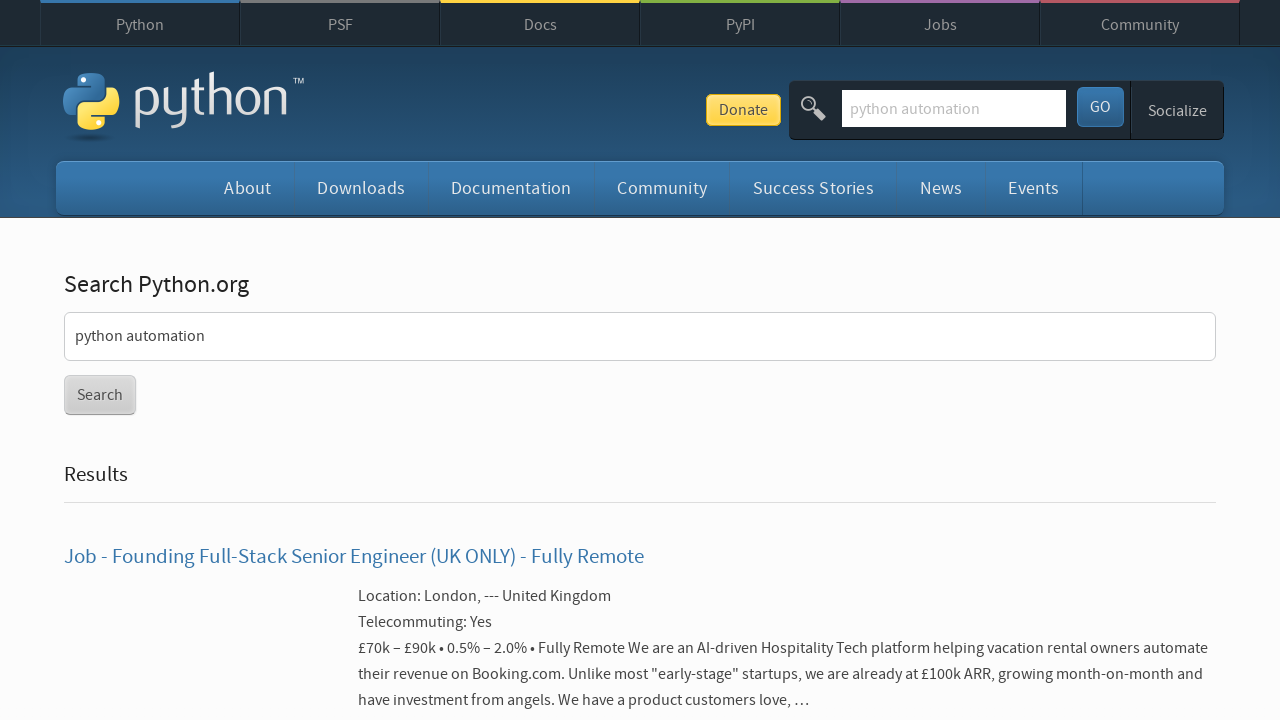

Waited for network to become idle after search submission
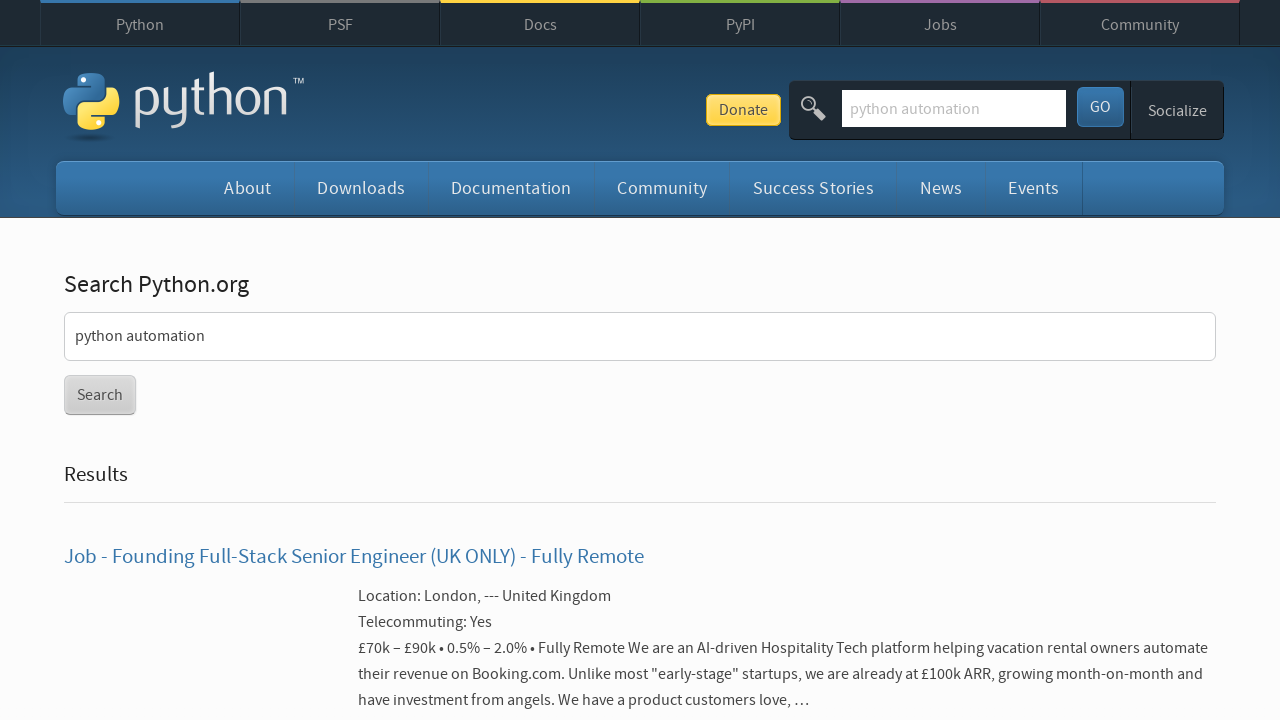

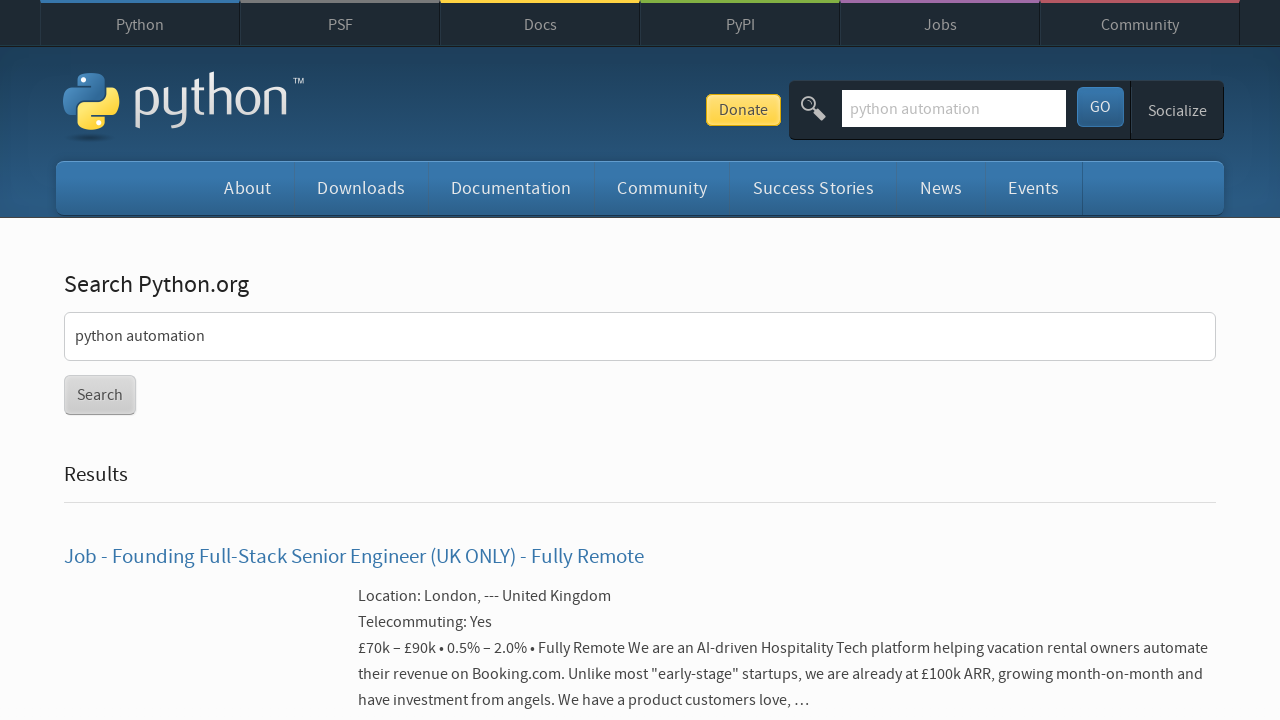